Tests an e-commerce shopping cart flow by adding multiple vegetables to cart, proceeding to checkout, and applying a promo code

Starting URL: https://rahulshettyacademy.com/seleniumPractise/#/

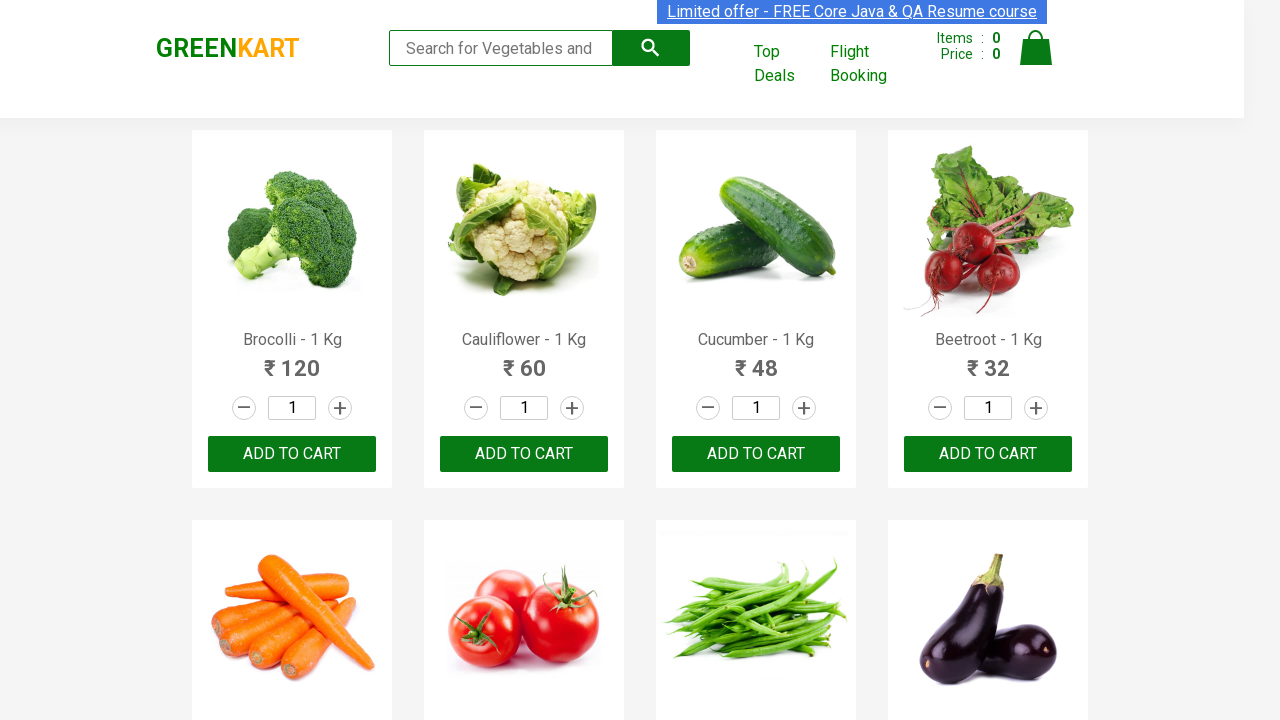

Waited for product list to load
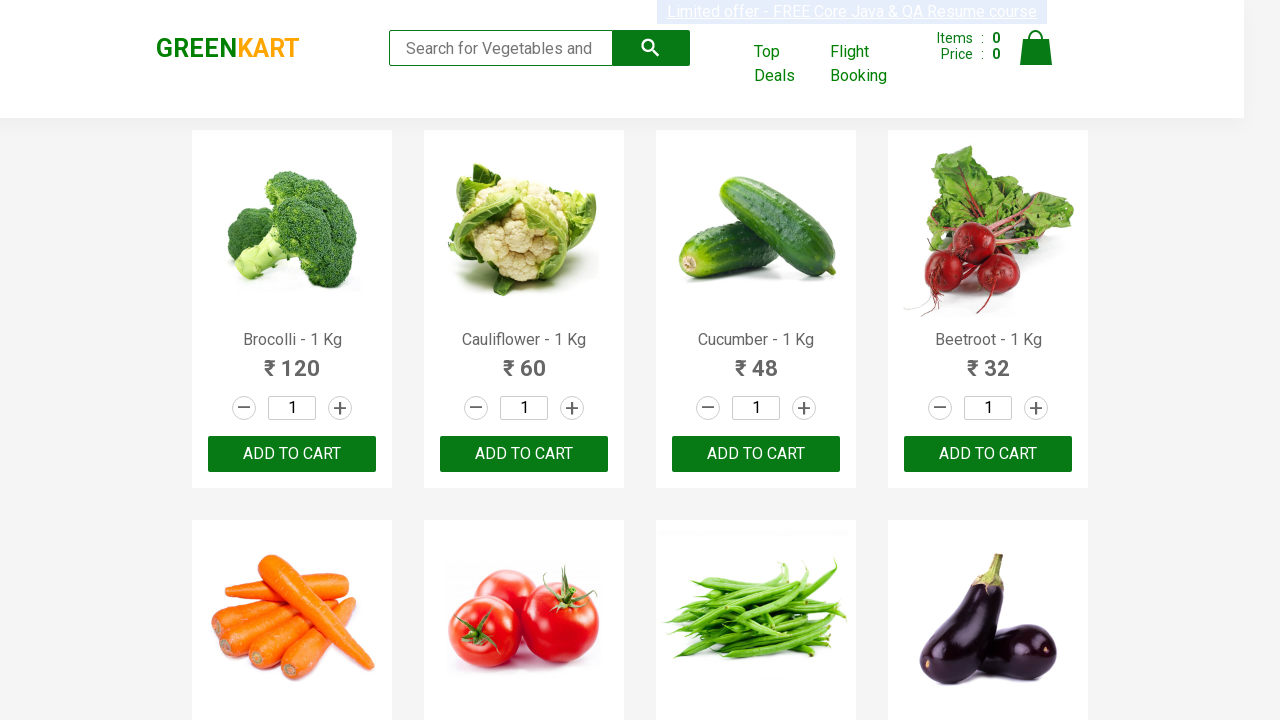

Retrieved all product elements from the page
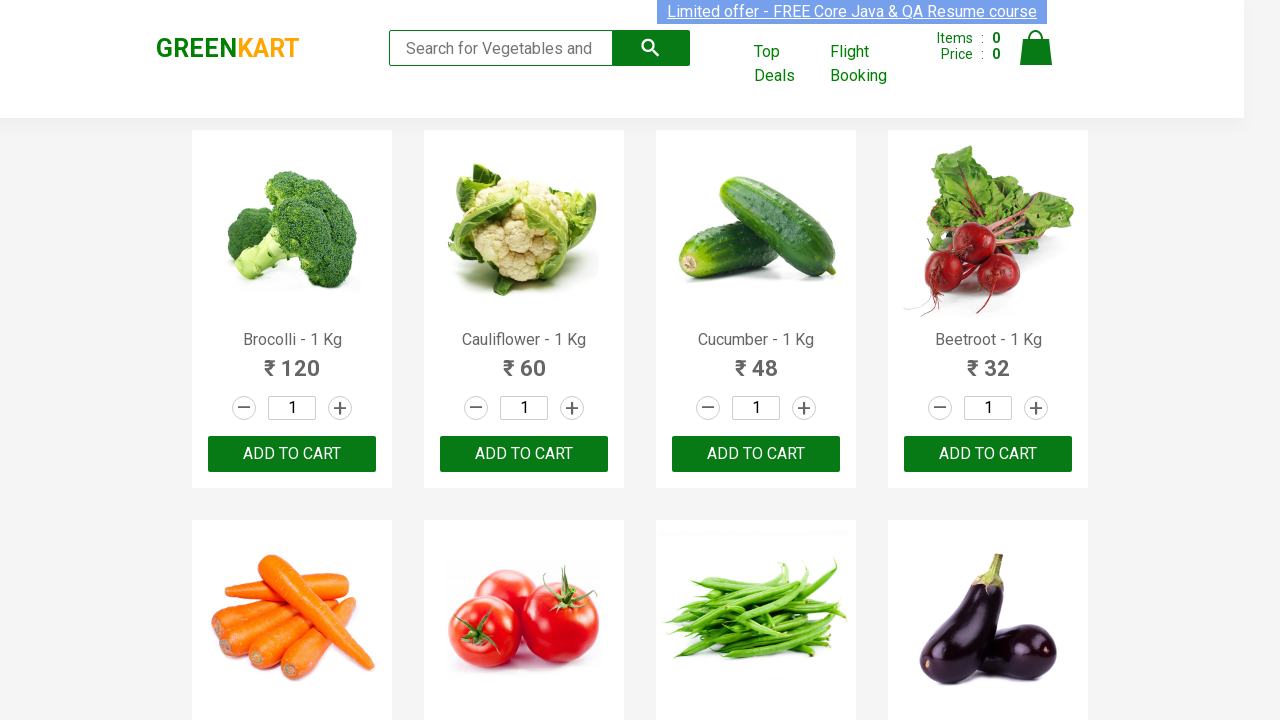

Added Brocolli to cart at (292, 454) on xpath=//div[@class='product-action']/button >> nth=0
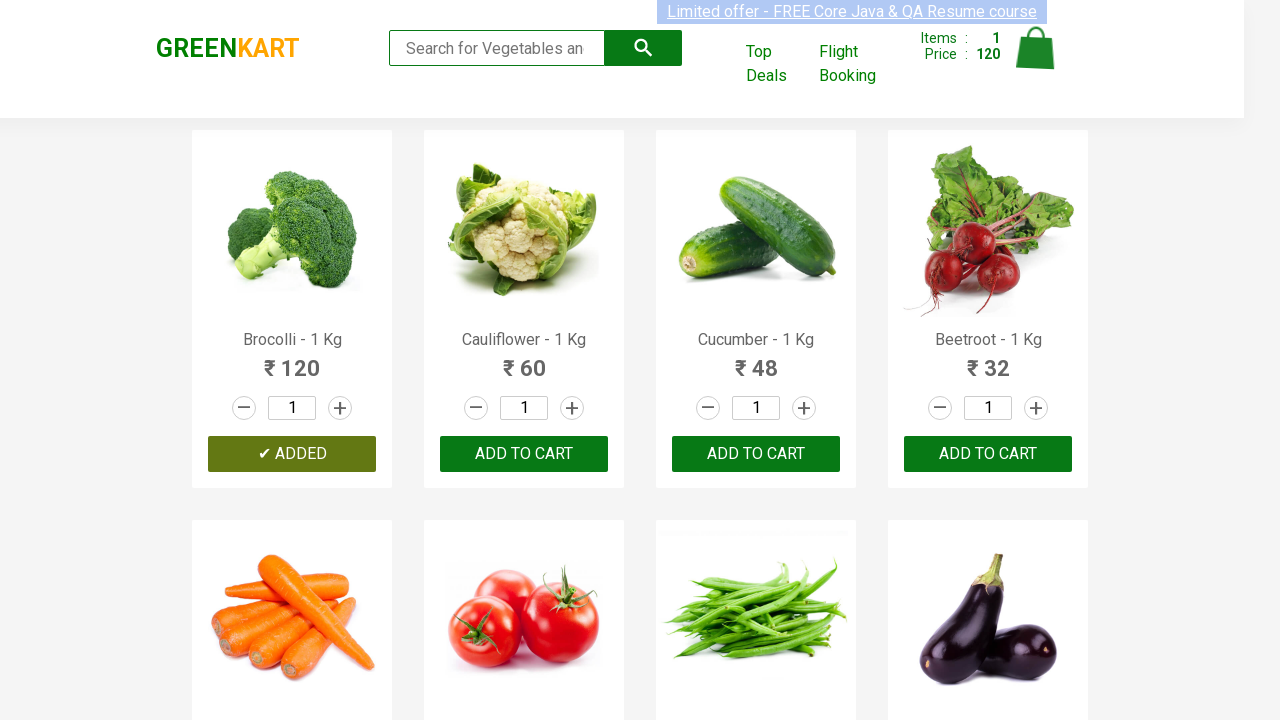

Added Cucumber to cart at (756, 454) on xpath=//div[@class='product-action']/button >> nth=2
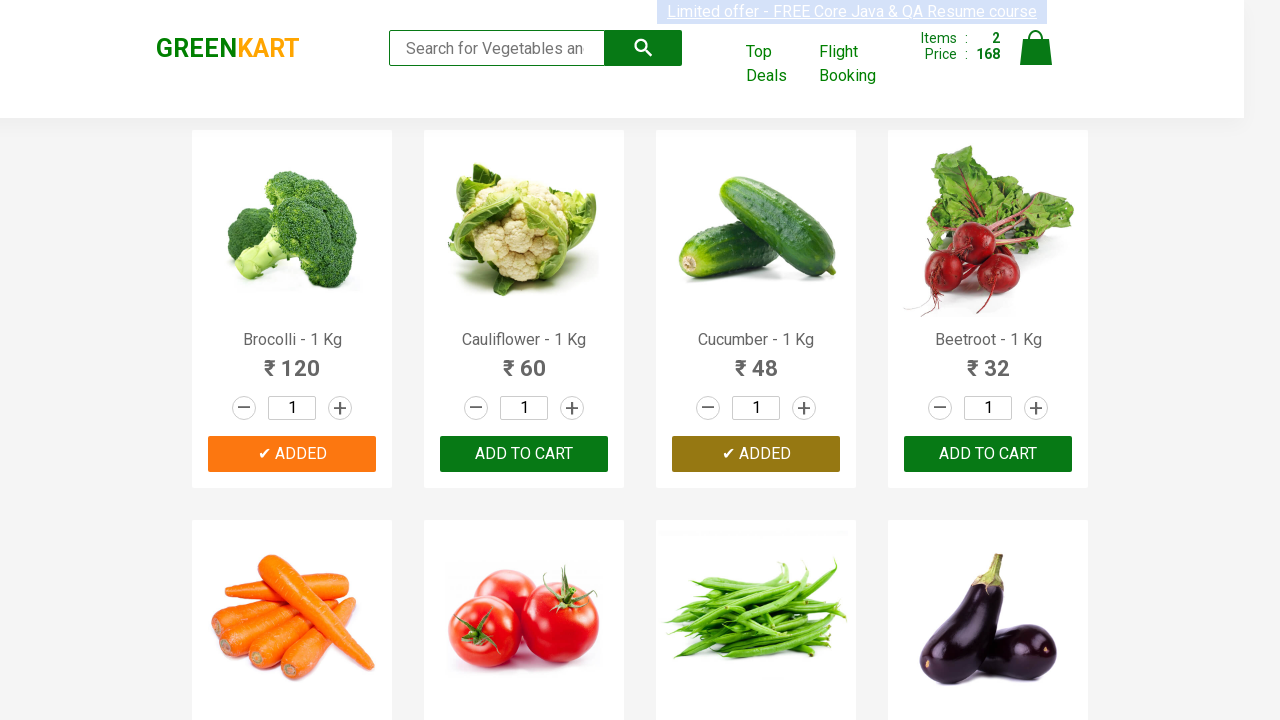

Added Beetroot to cart at (988, 454) on xpath=//div[@class='product-action']/button >> nth=3
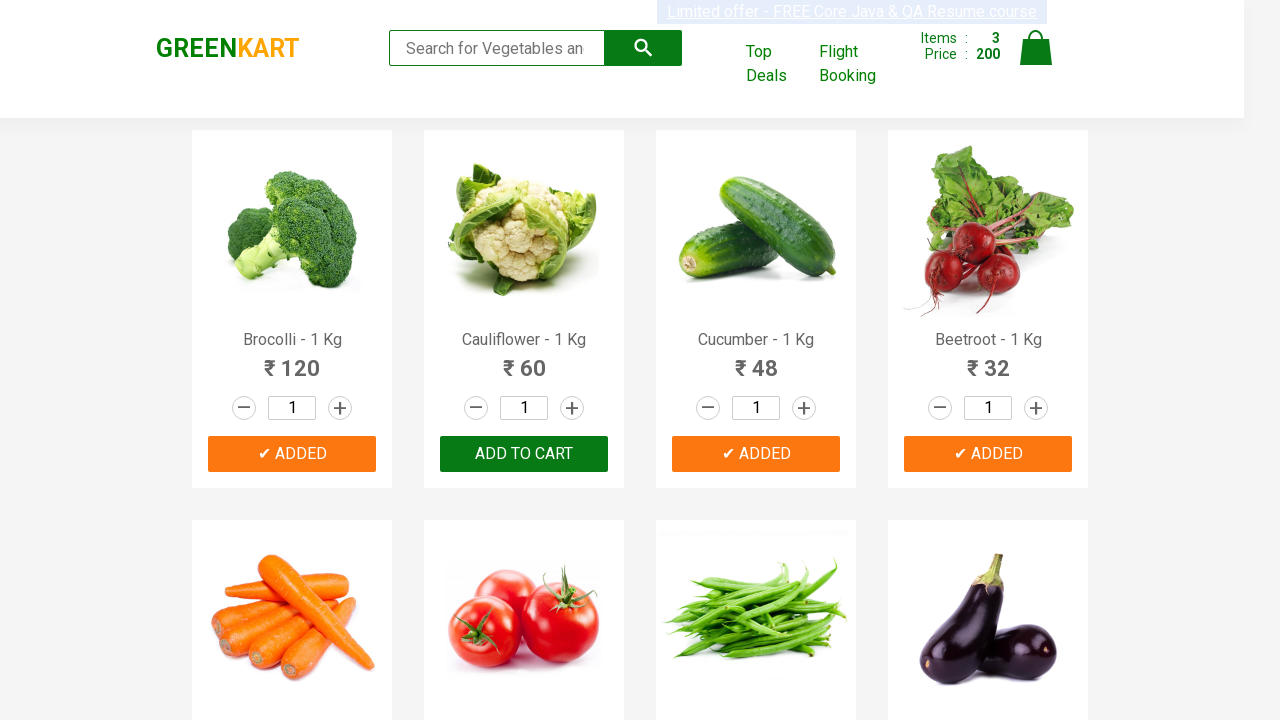

Clicked on cart icon to view shopping cart at (1036, 48) on img[alt='Cart']
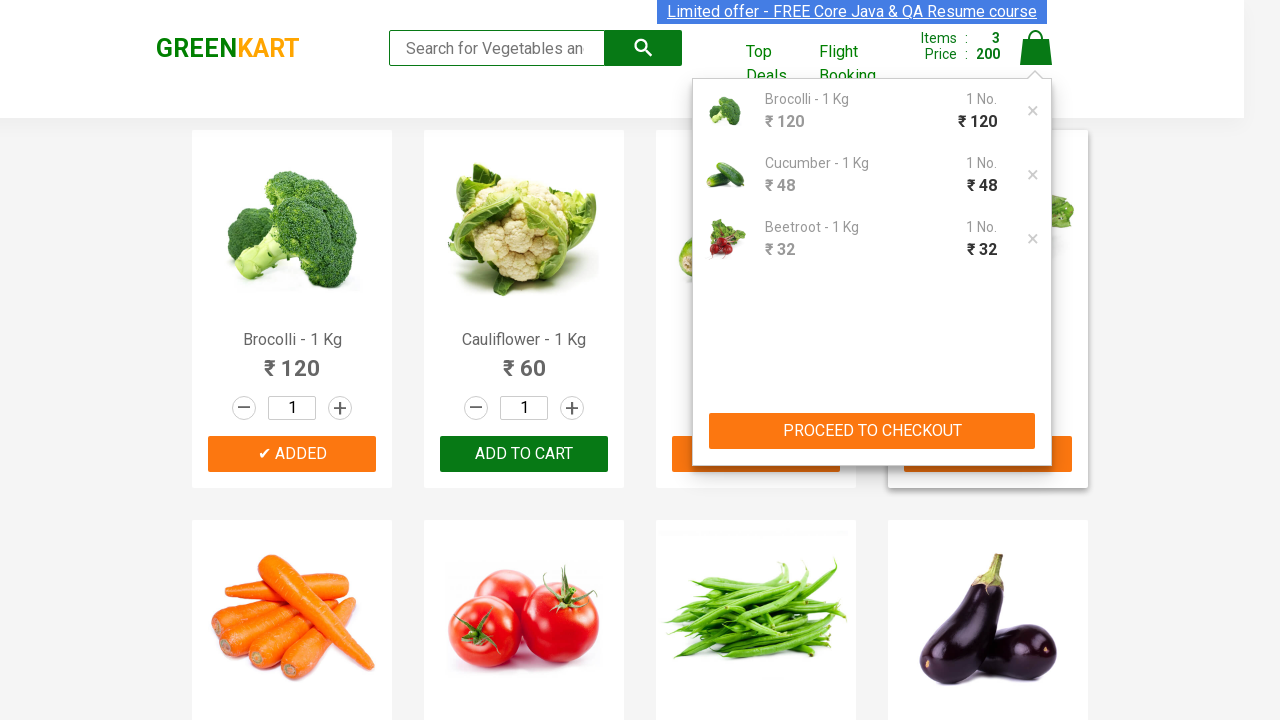

Clicked PROCEED TO CHECKOUT button at (872, 431) on xpath=//button[contains(text(),'PROCEED TO CHECKOUT')]
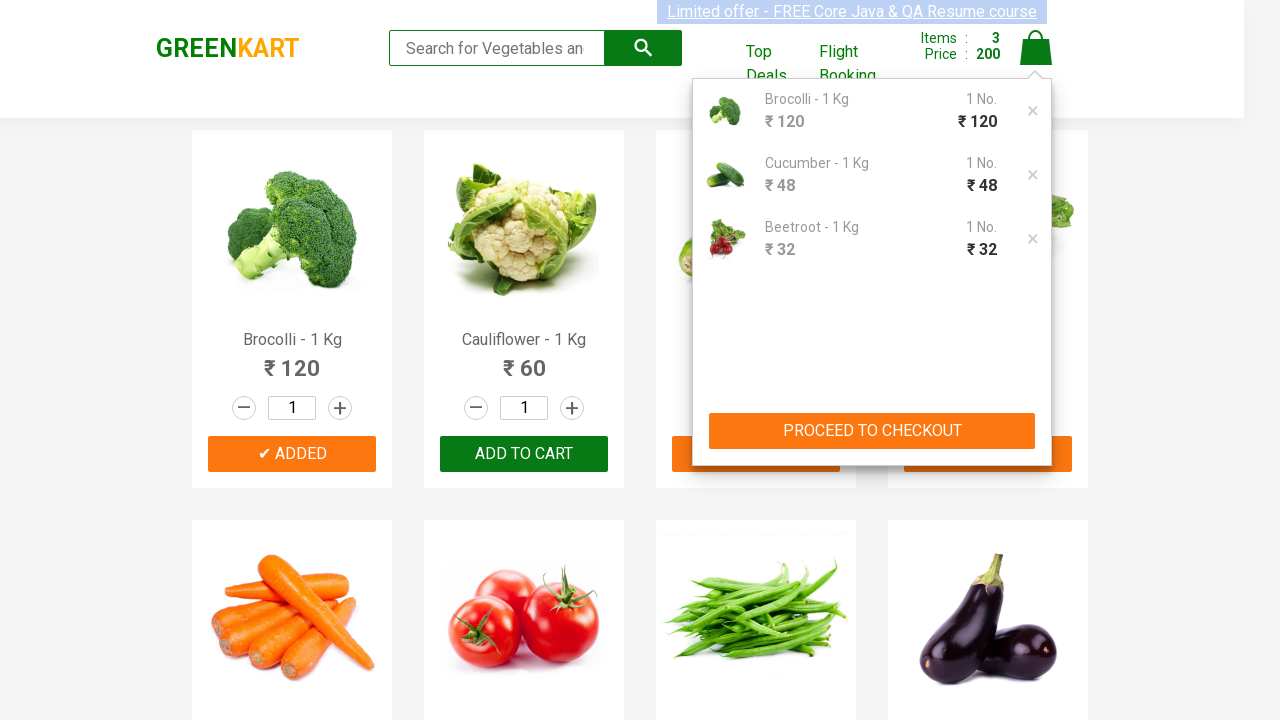

Entered promo code 'rahulshettyacademy' into the promo code field on input[placeholder='Enter promo code']
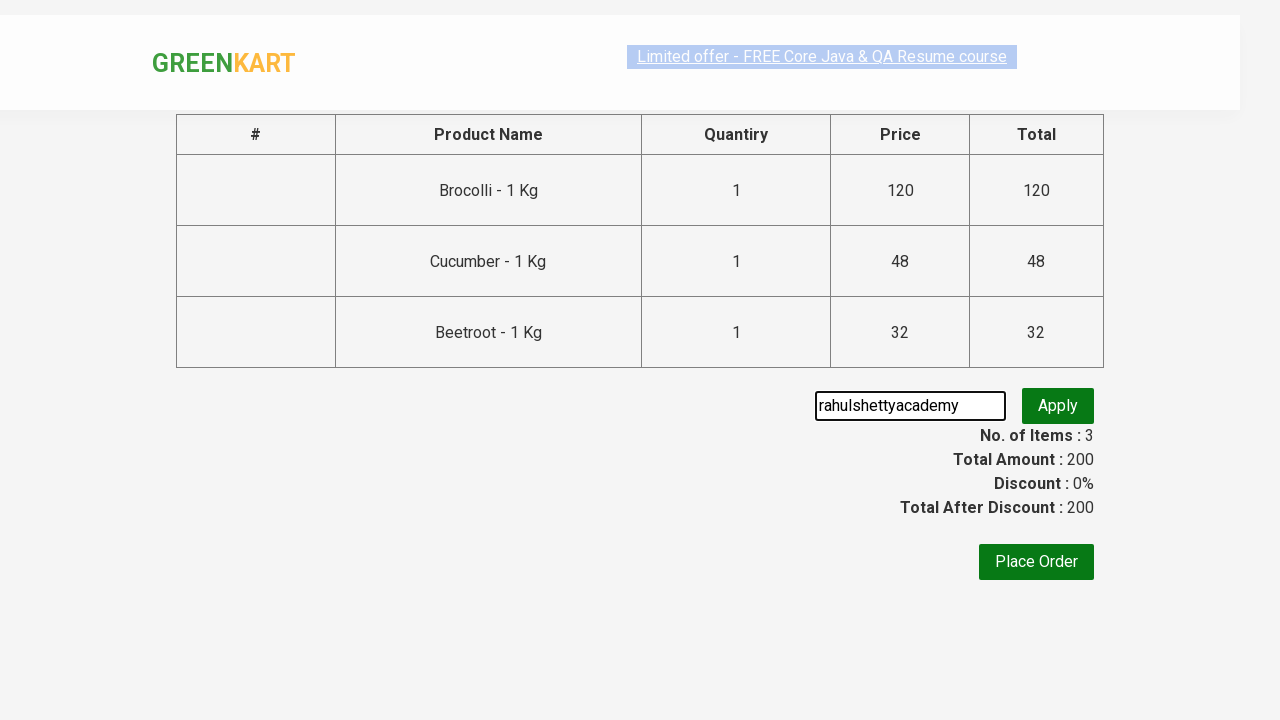

Clicked Apply button to validate promo code at (1058, 406) on button[class='promoBtn']
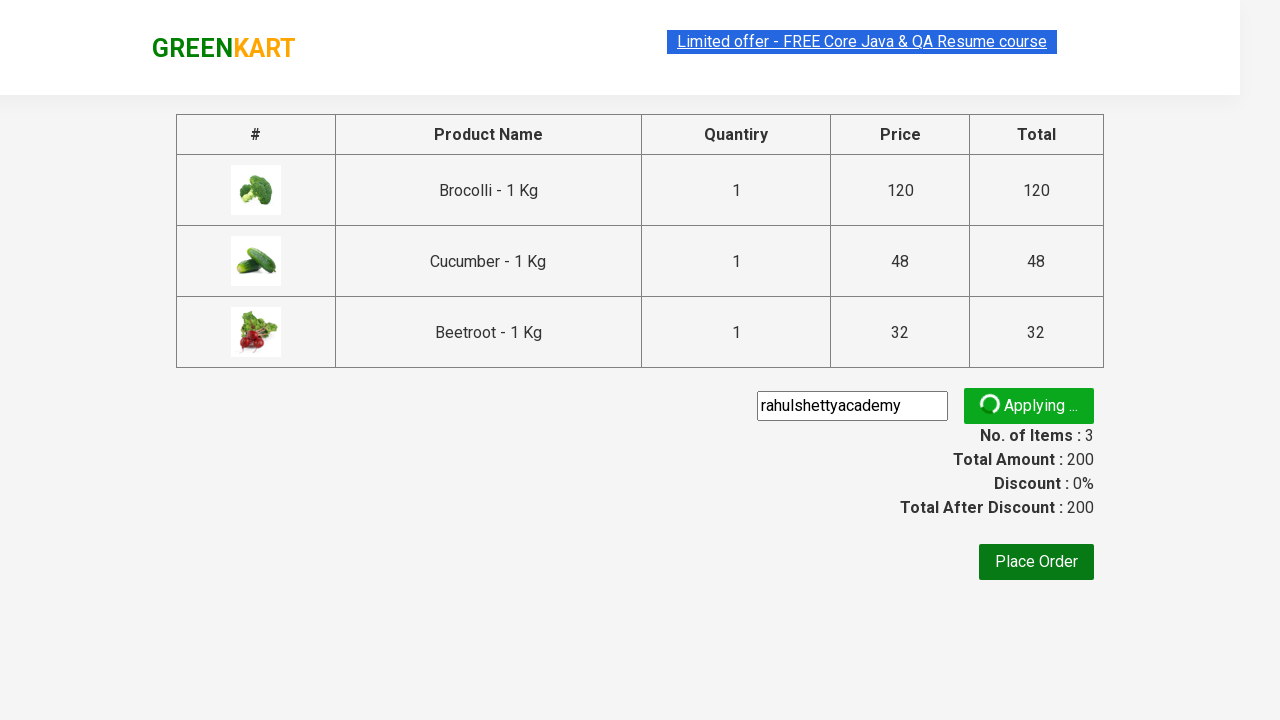

Promo code validation message appeared
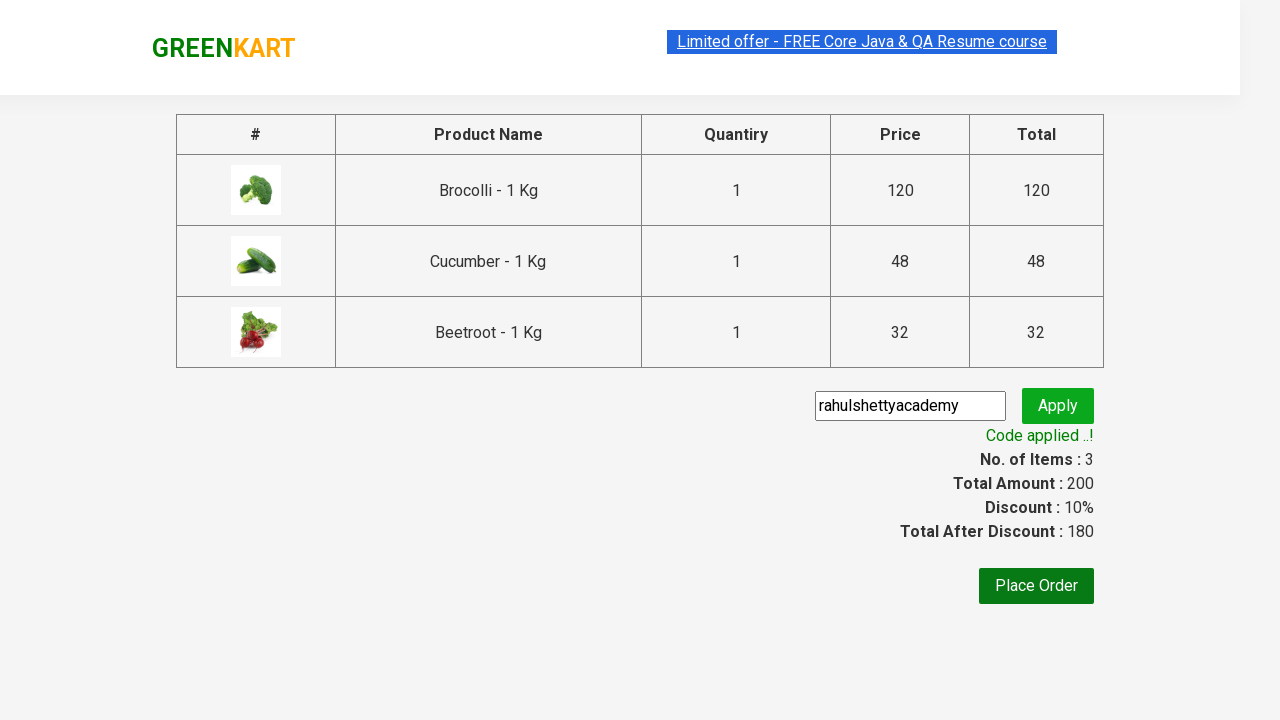

Retrieved promo code validation message: Code applied ..!
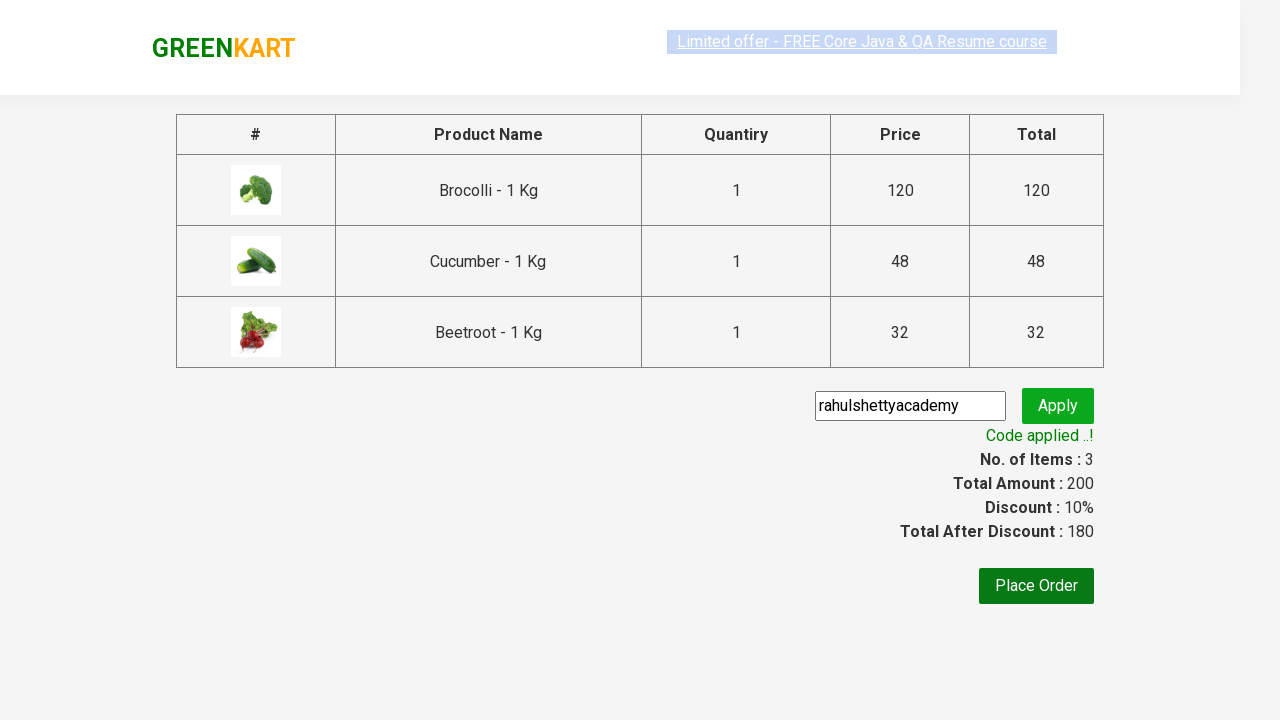

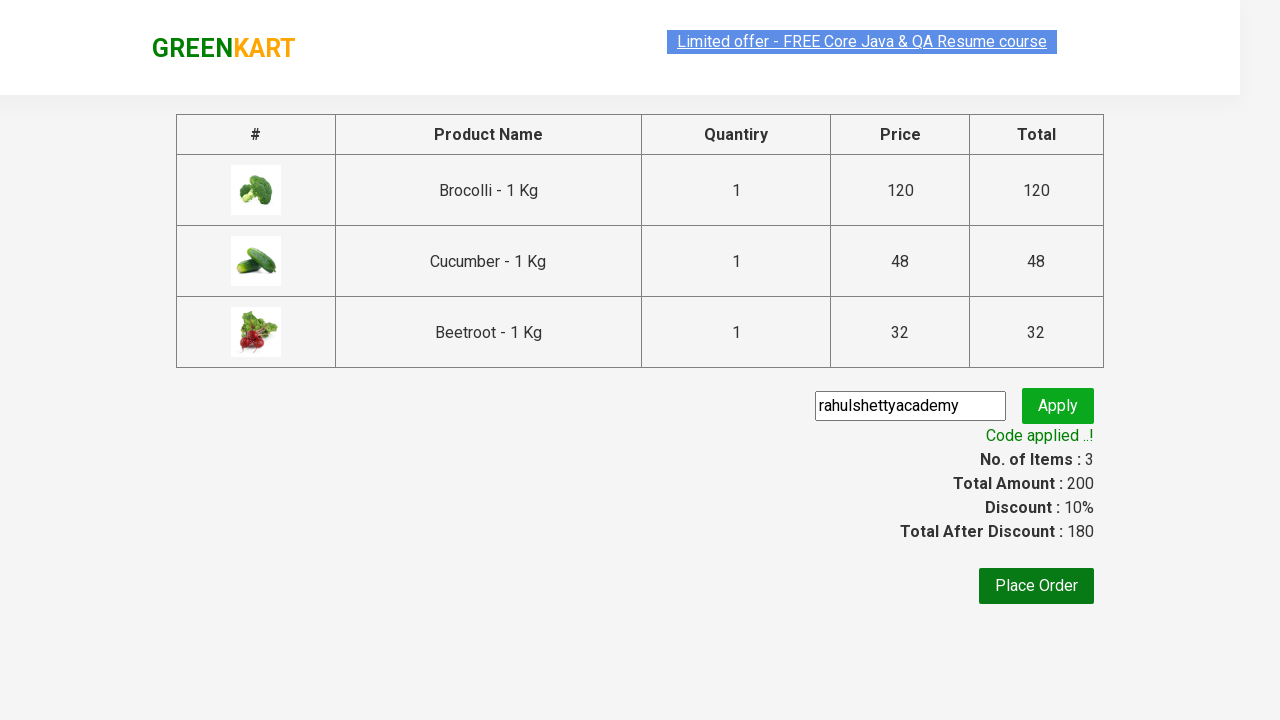